Tests a signup form by filling in first name, last name, and email fields, then submitting the form

Starting URL: http://secure-retreat-92358.herokuapp.com/

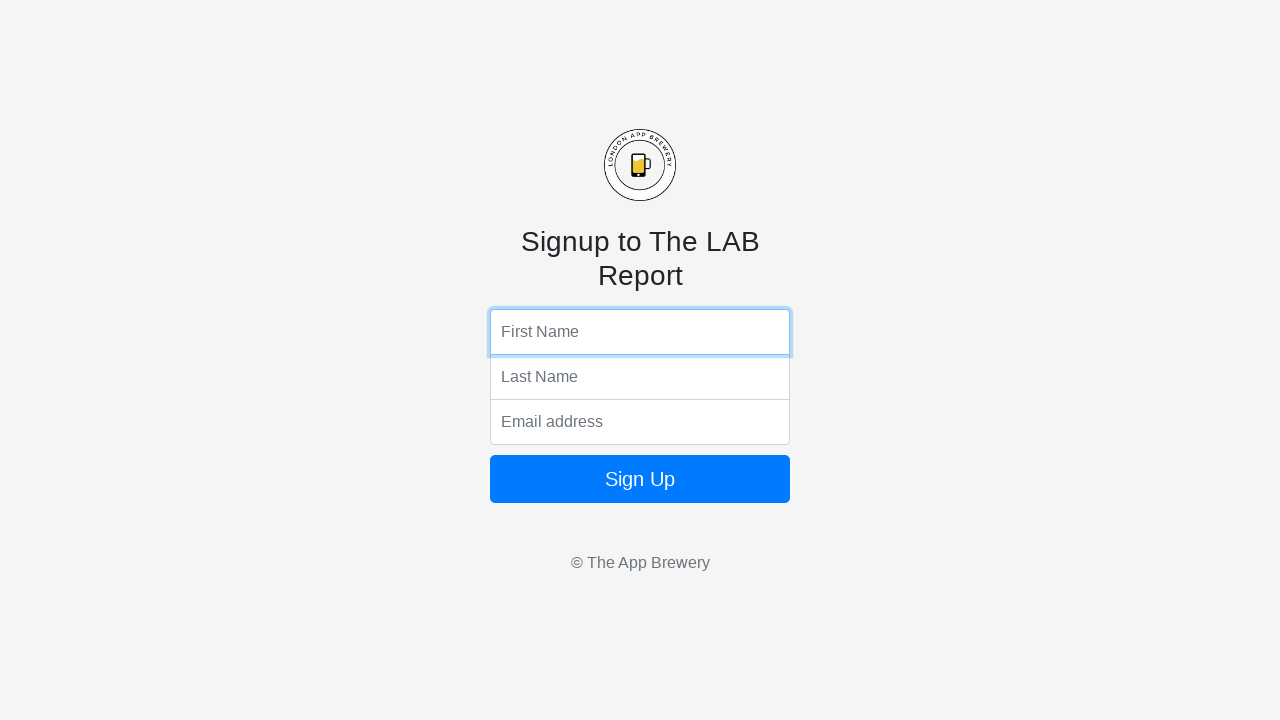

Clicked first name input field at (640, 332) on input[name='fName']
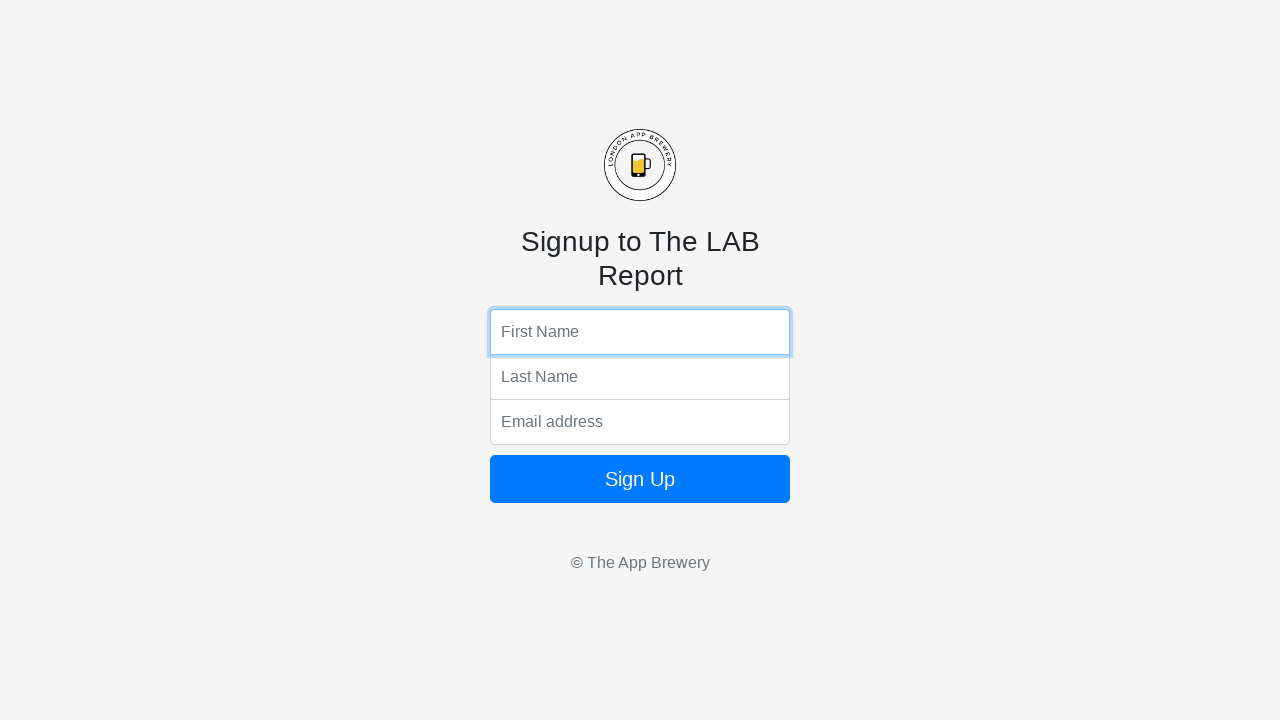

Filled first name field with 'sounder narayana samy' on input[name='fName']
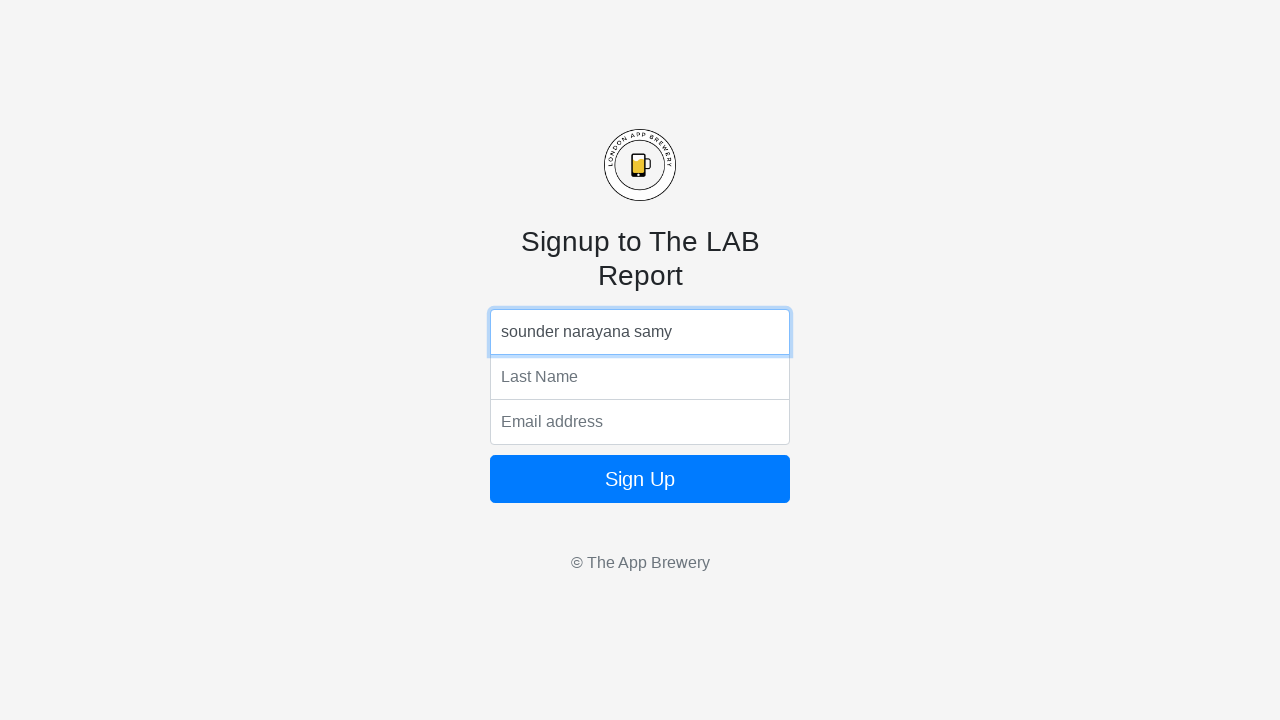

Clicked last name input field at (640, 377) on input[name='lName']
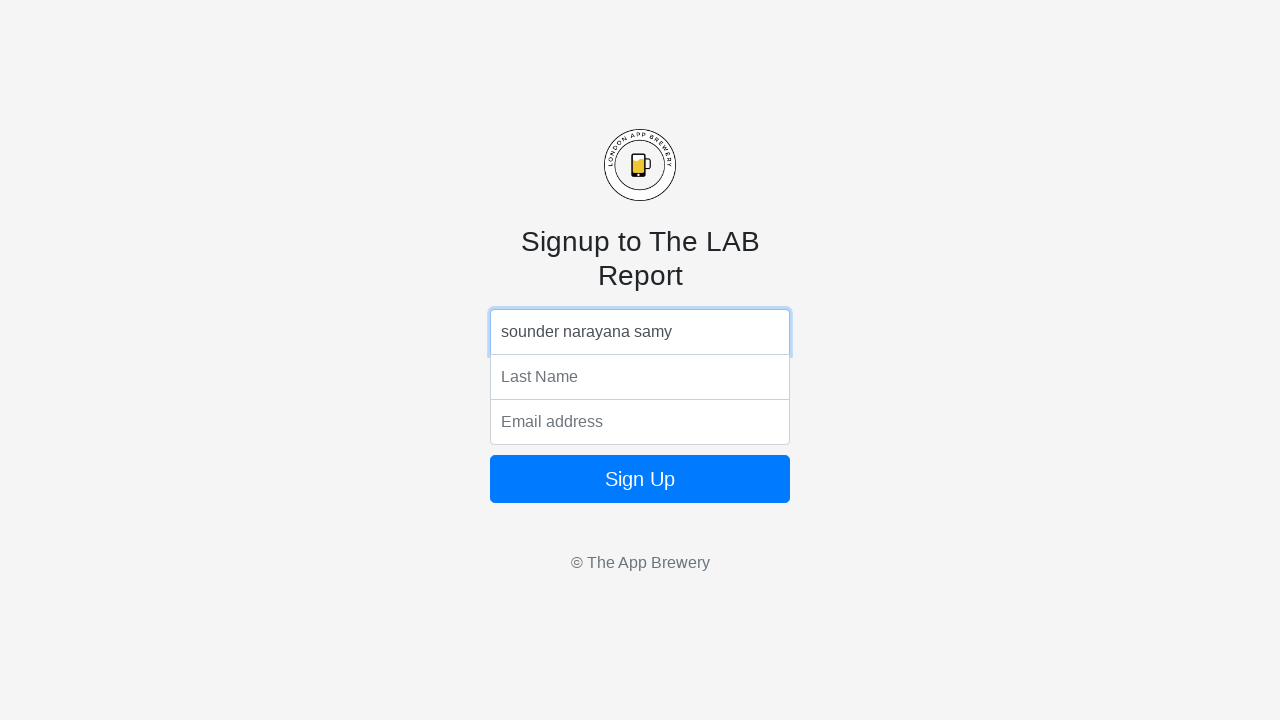

Filled last name field with 'K' on input[name='lName']
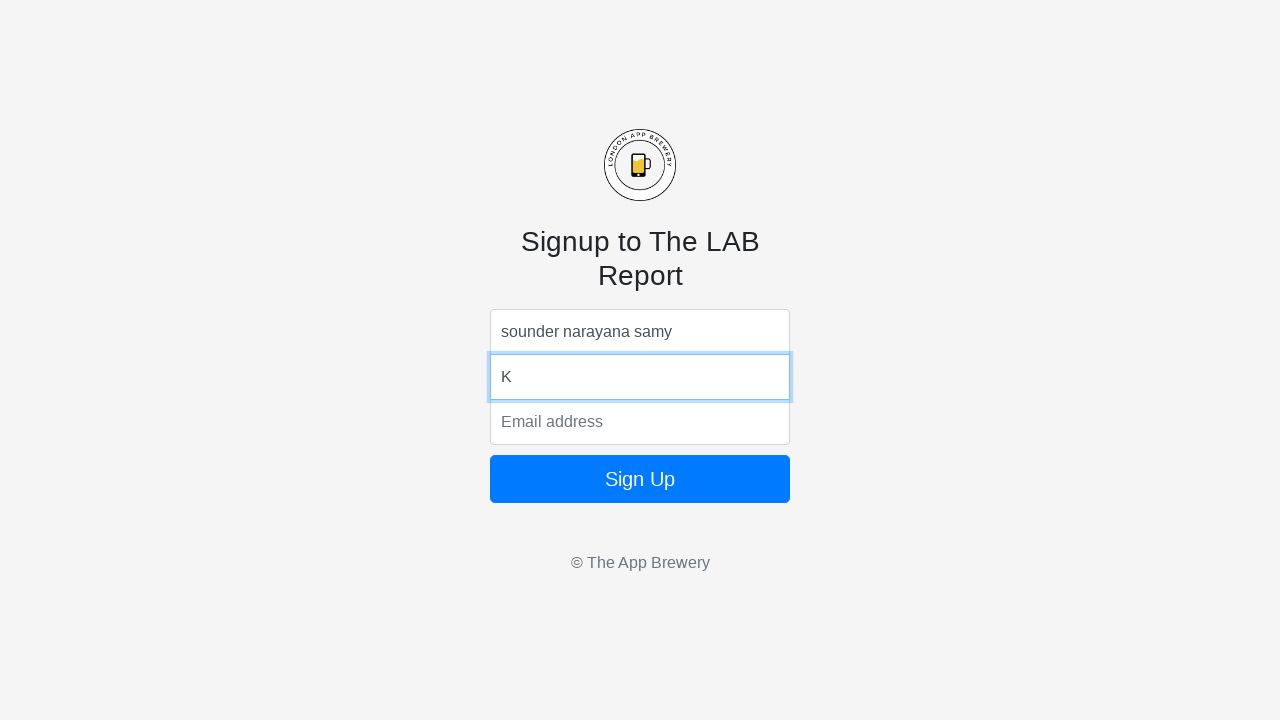

Clicked email input field at (640, 422) on input[name='email']
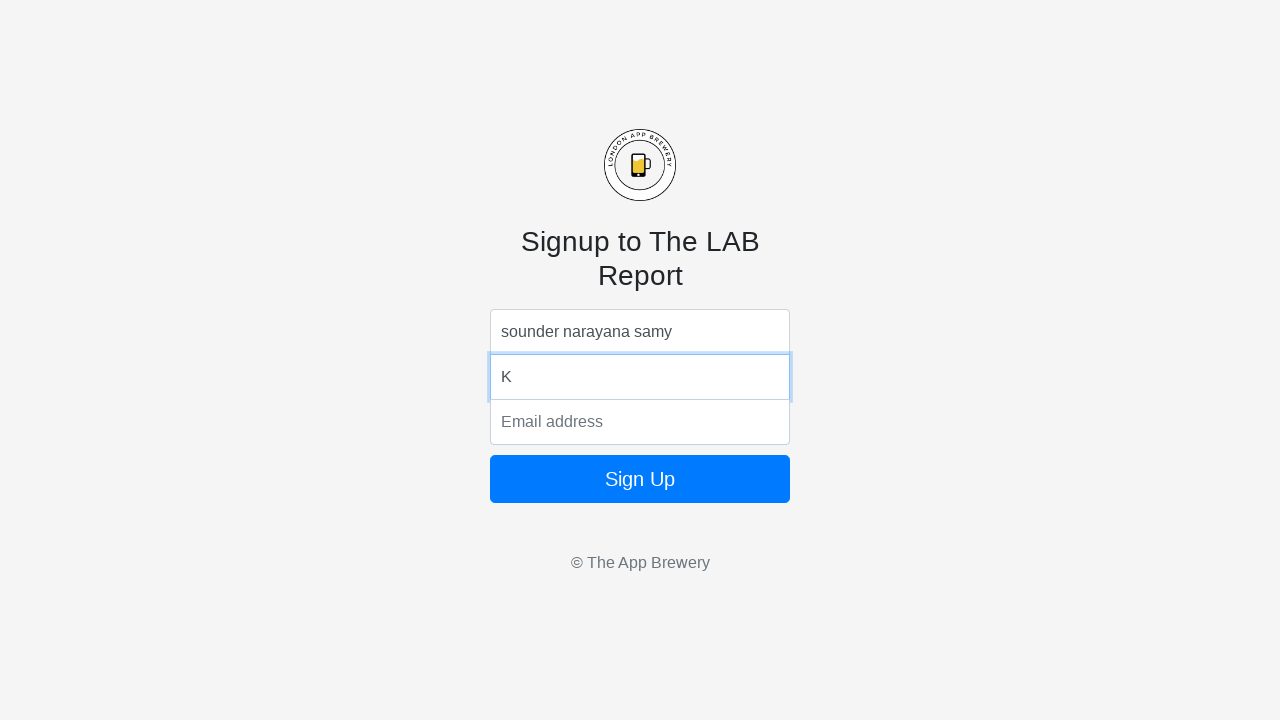

Filled email field with 'testuser2024@example.com' on input[name='email']
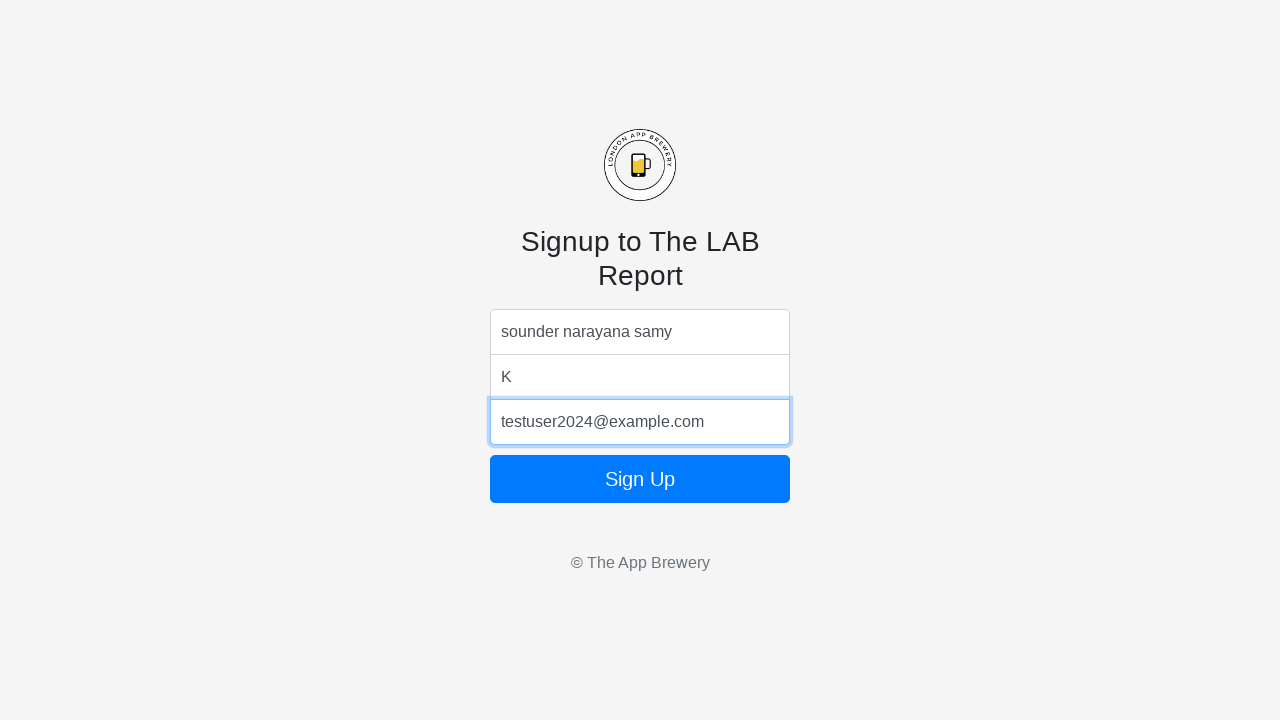

Submitted signup form by pressing Enter on button on form button
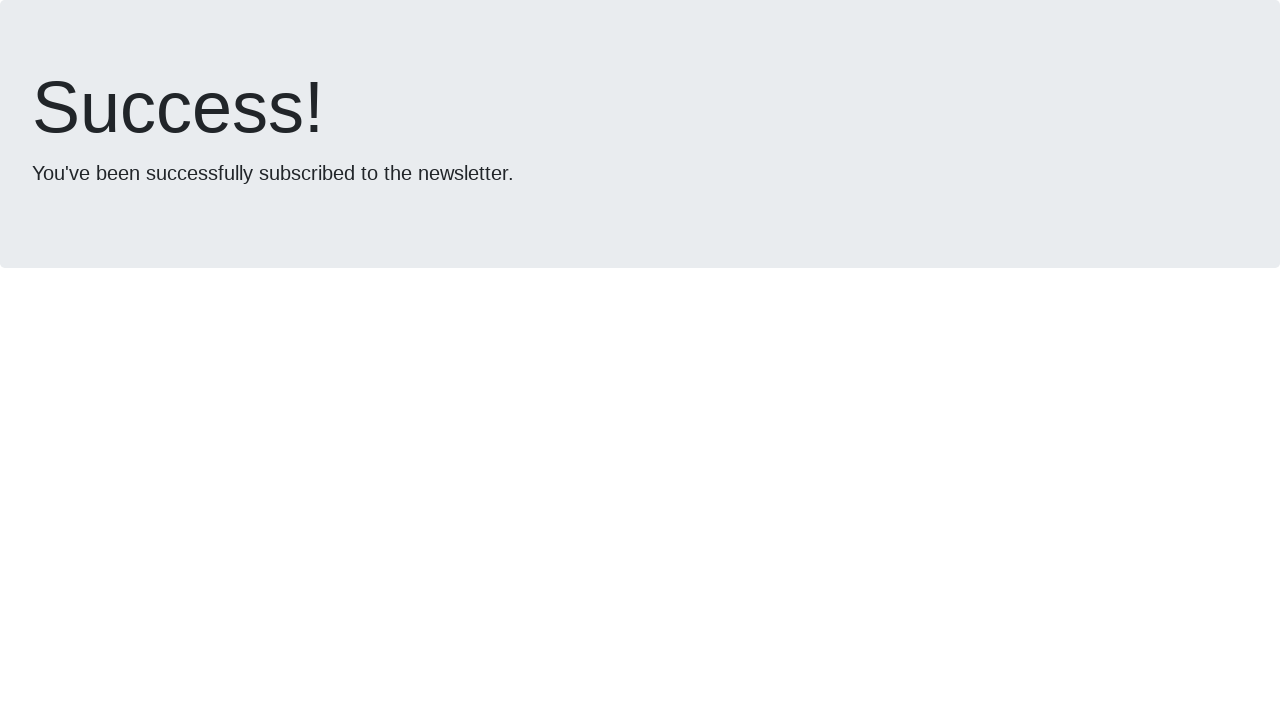

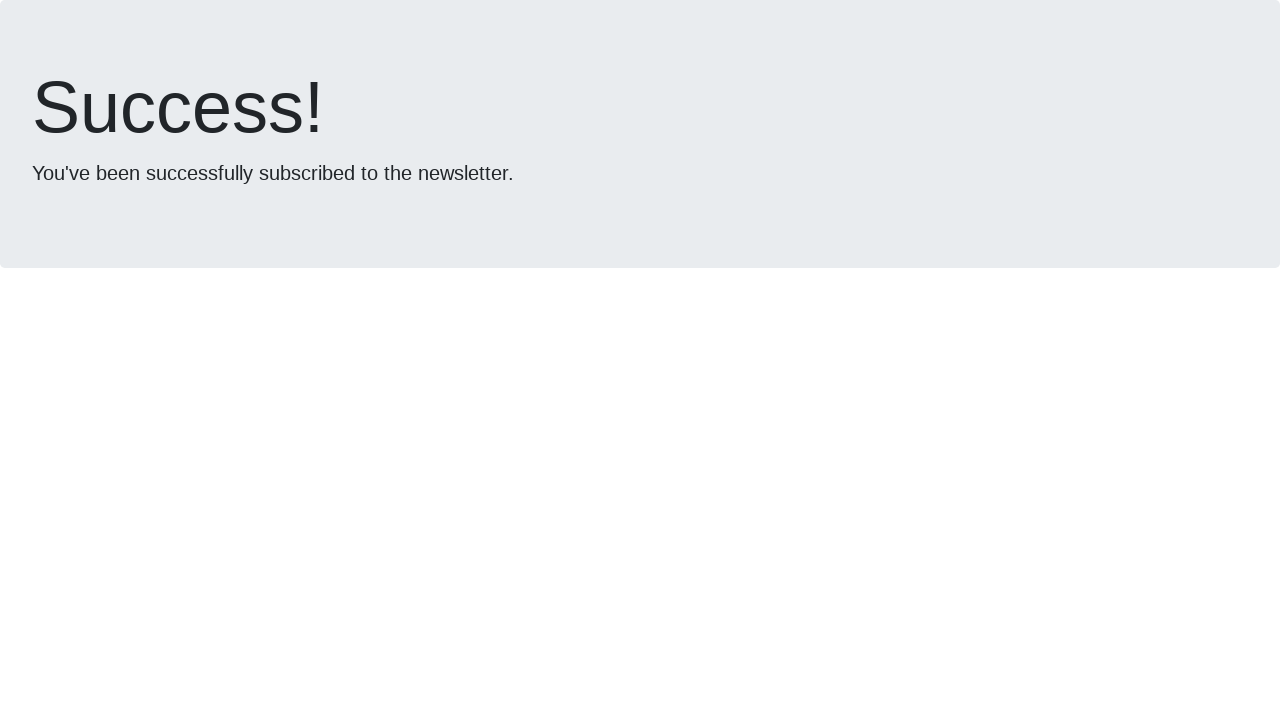